Tests accepting a JavaScript alert by clicking the first alert button, verifying the alert text, accepting it, and verifying the result message.

Starting URL: https://the-internet.herokuapp.com/javascript_alerts

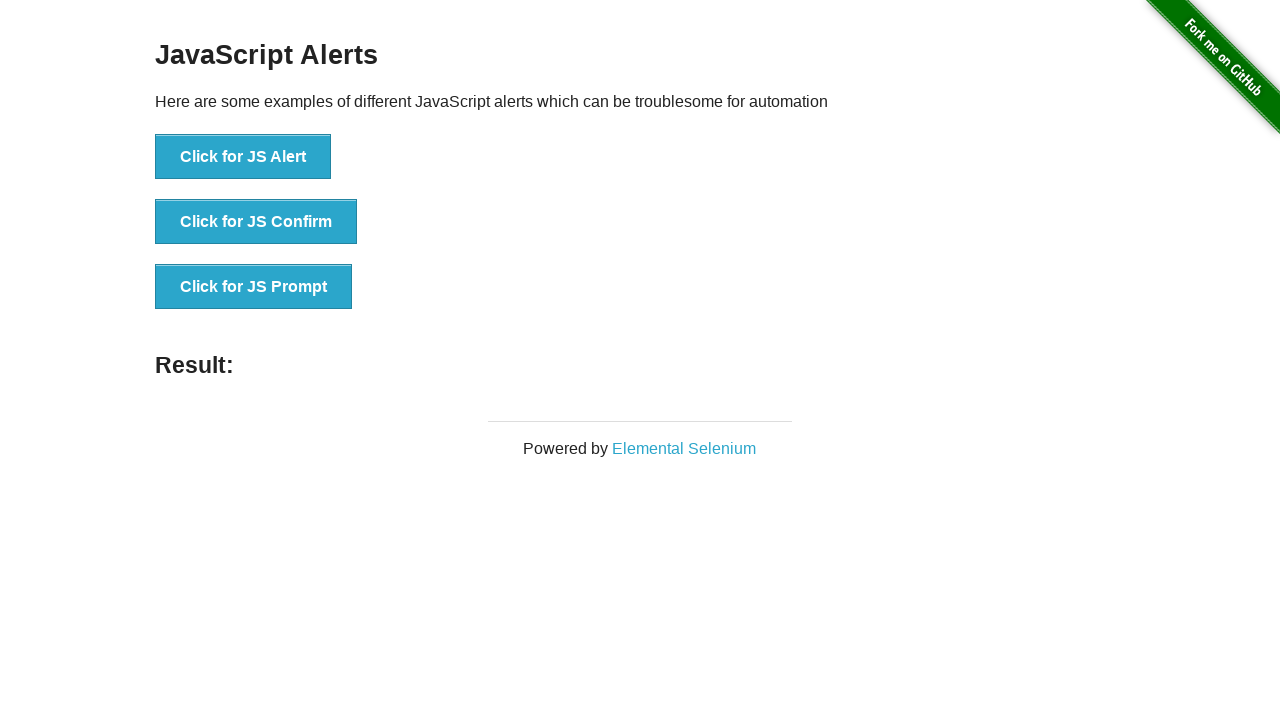

Clicked the first alert button at (243, 157) on button[onclick='jsAlert()']
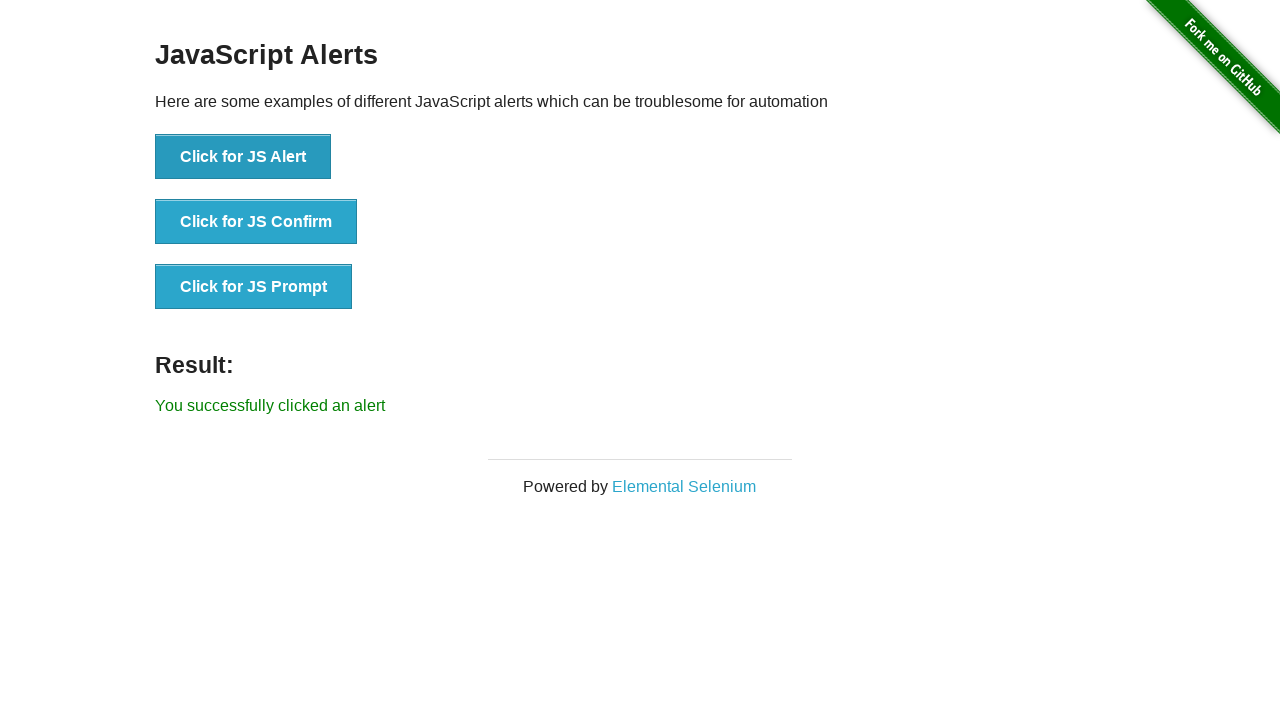

Set up dialog handler to accept alerts
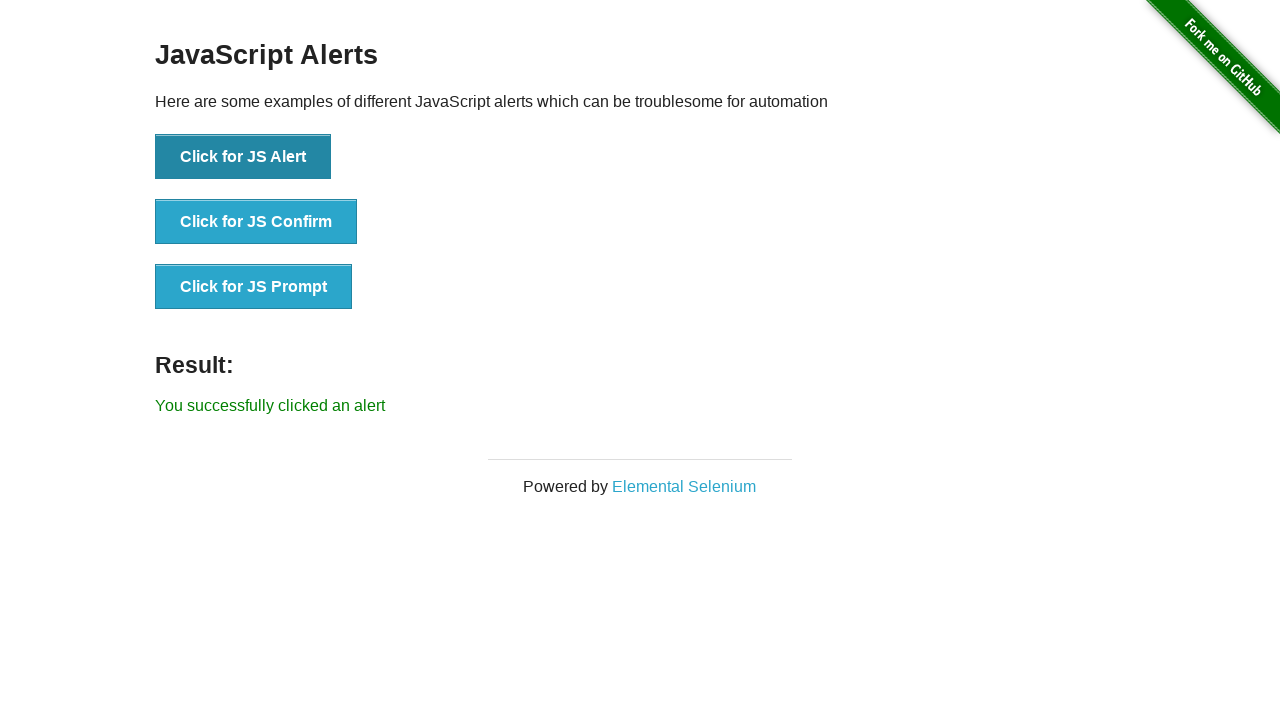

Result message element loaded
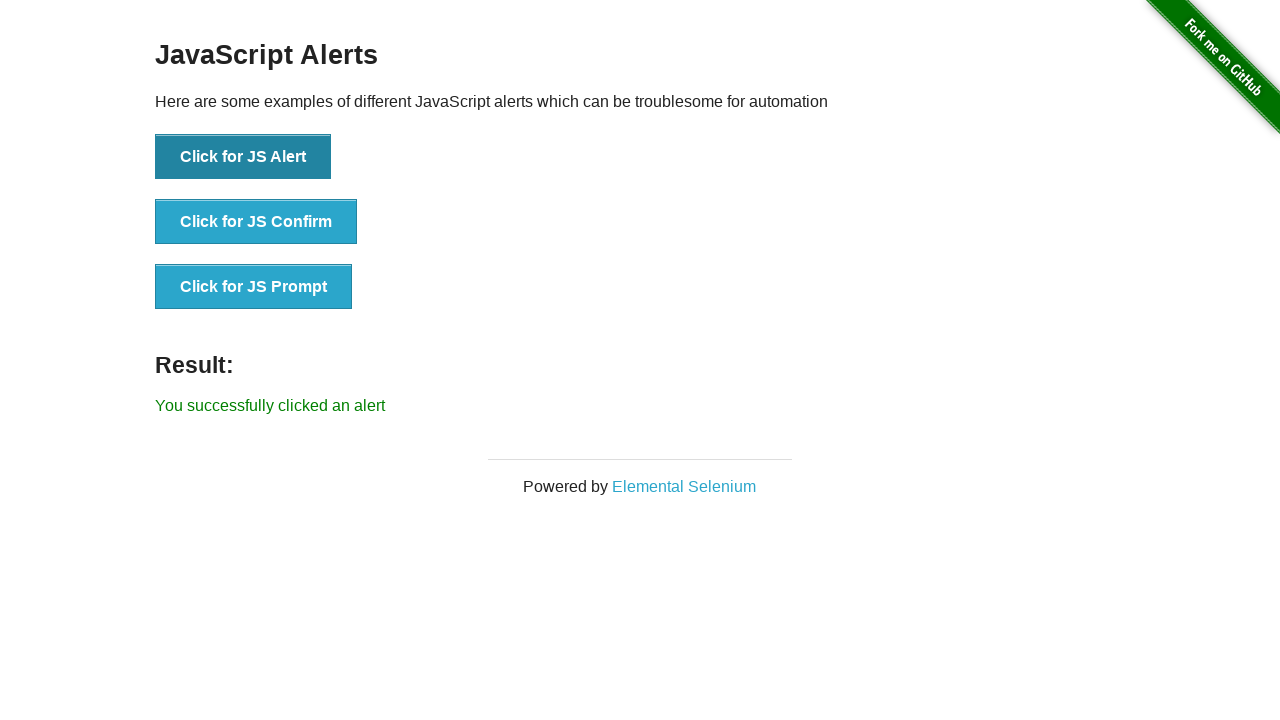

Retrieved result text: 'You successfully clicked an alert'
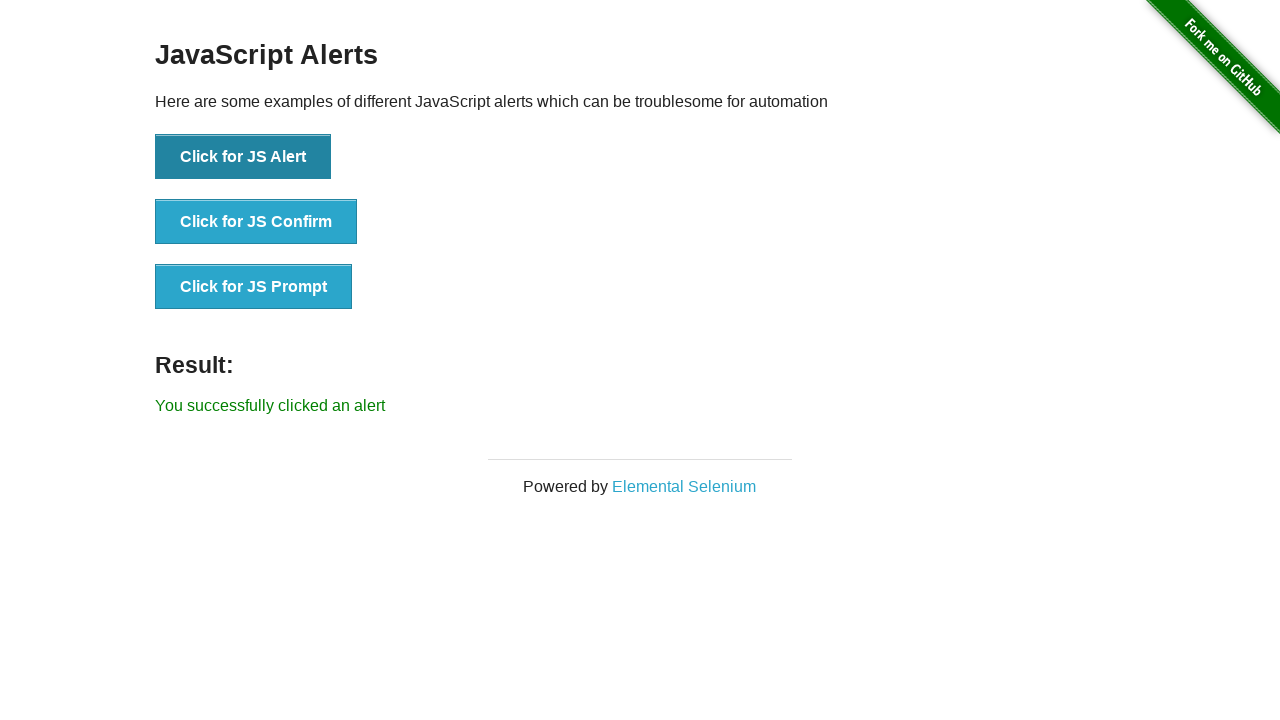

Verified alert was successfully accepted and result message displayed
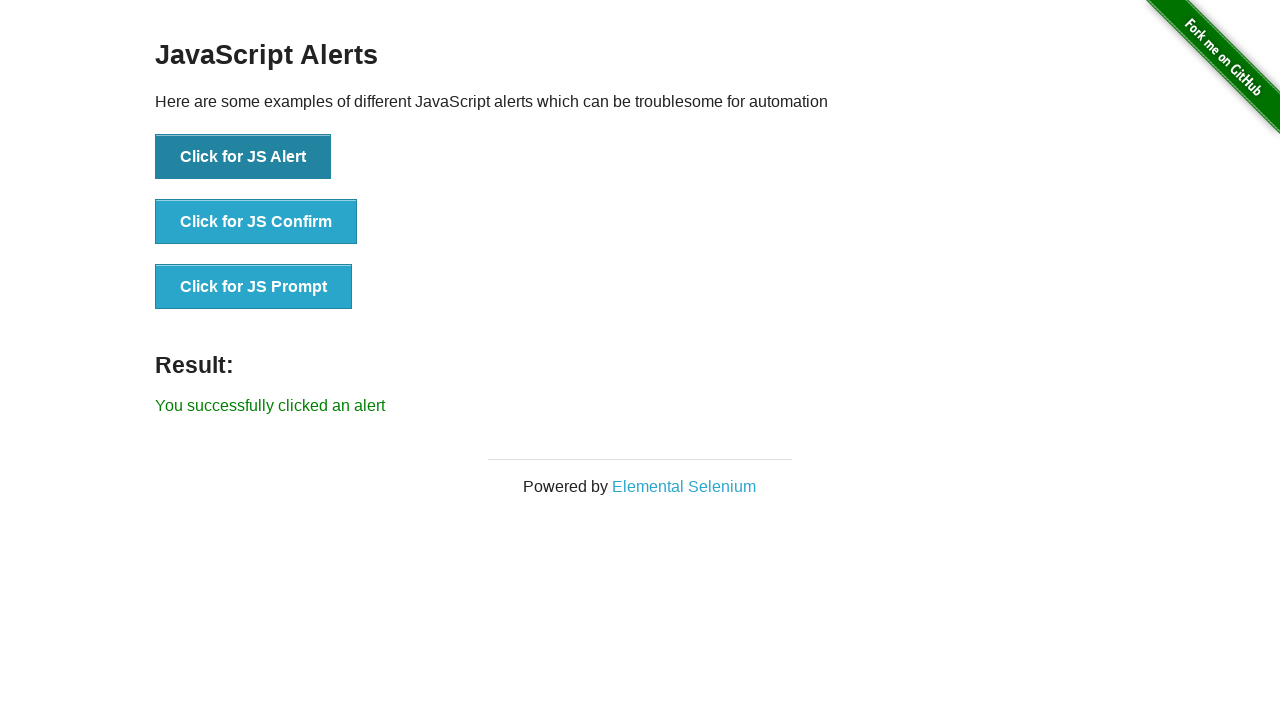

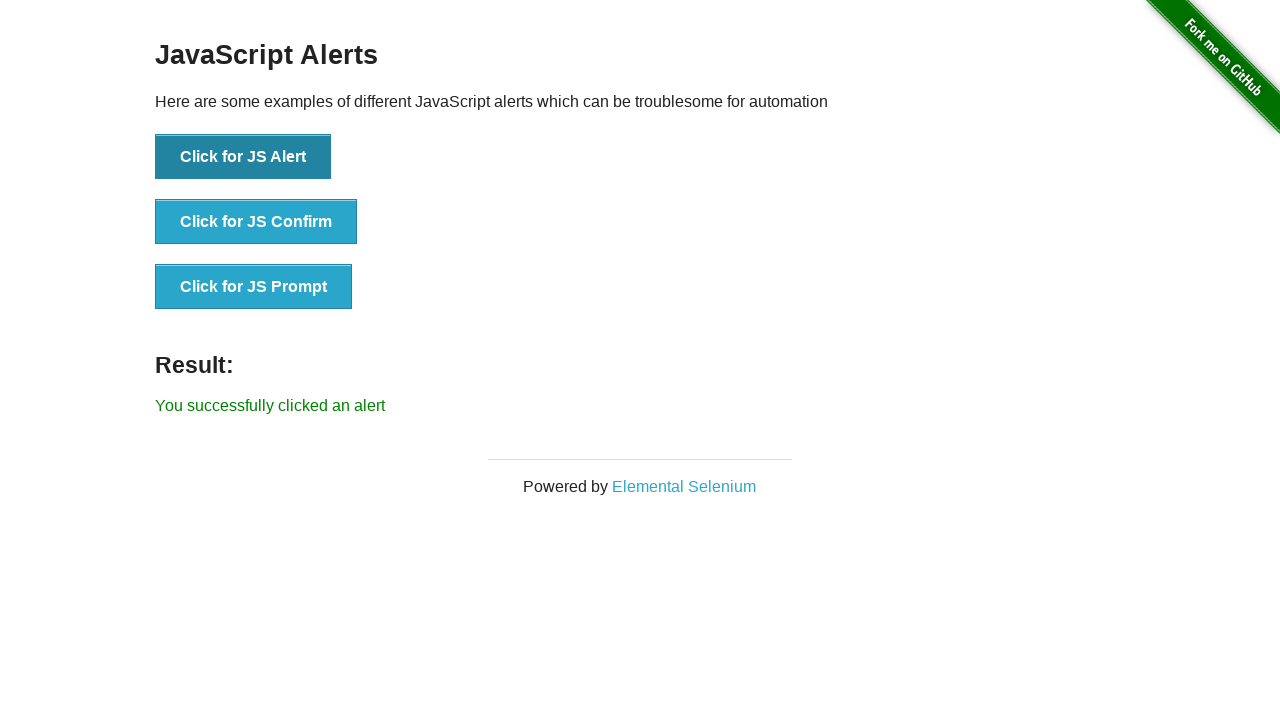